Hovers over the Men category menu item to trigger dropdown menu display

Starting URL: https://www.meesho.com/

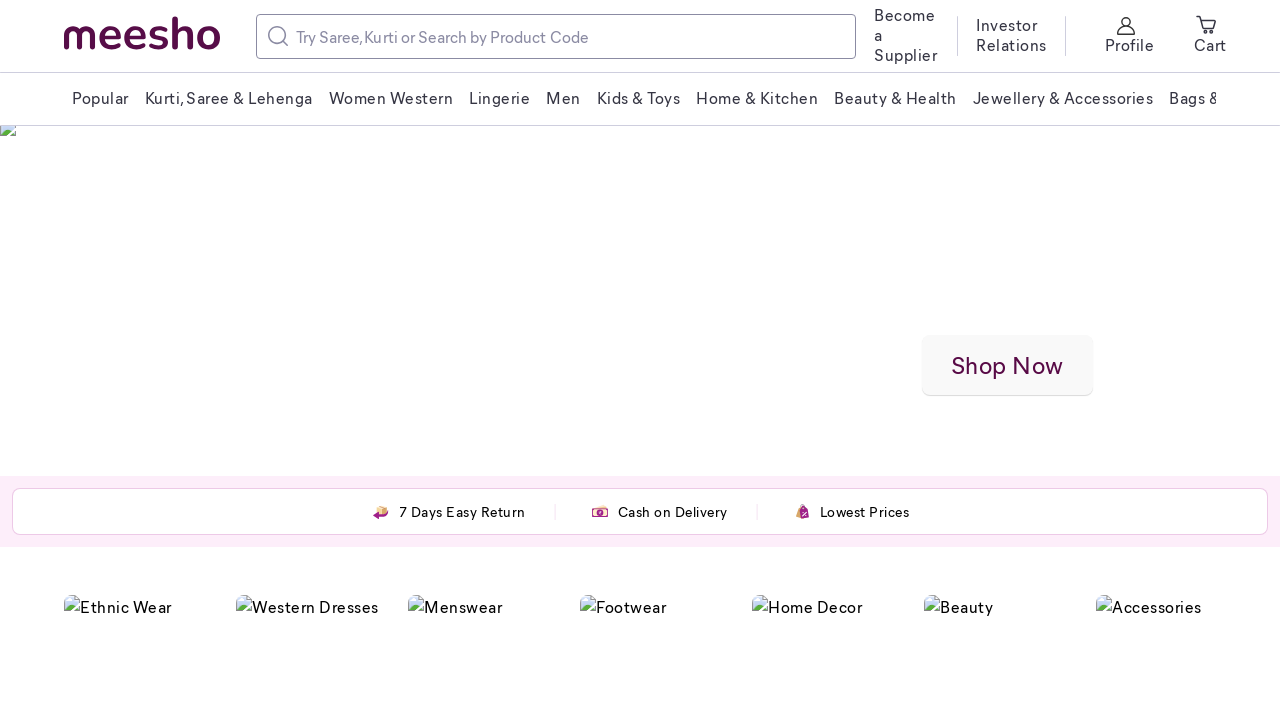

Located Men category menu item
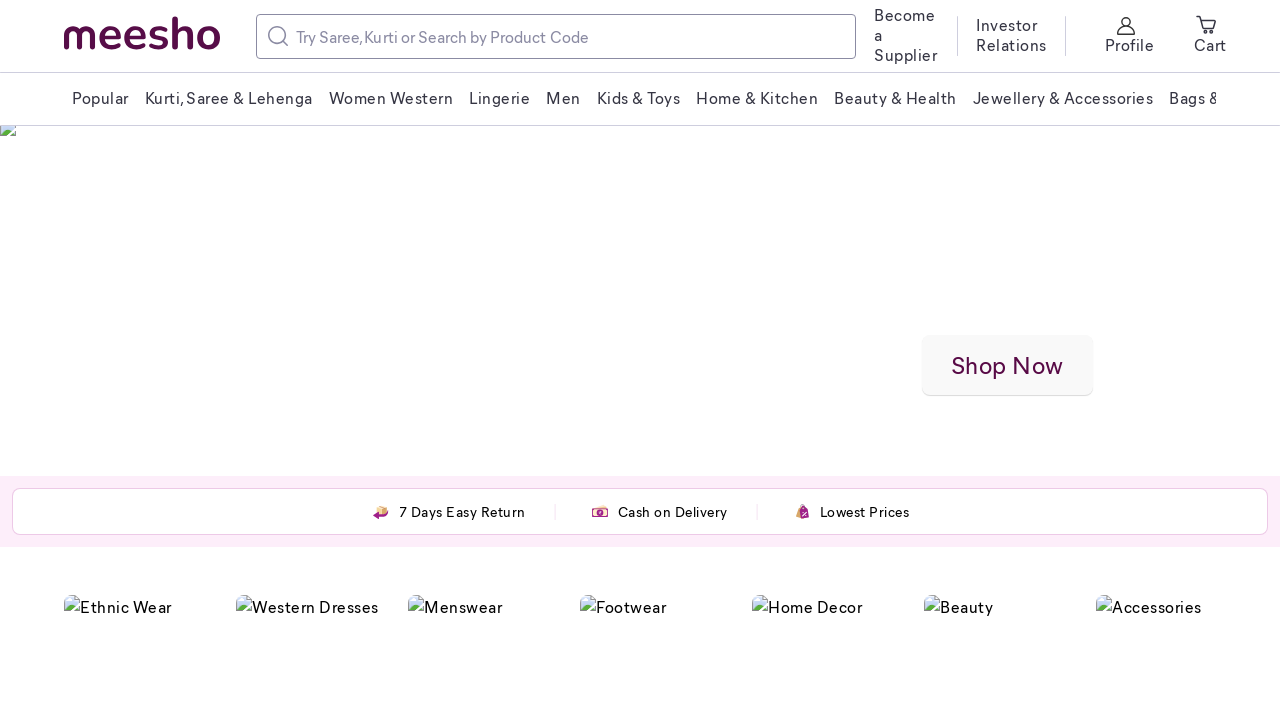

Hovered over Men category to trigger dropdown menu display at (563, 98) on xpath=//span[text()='Men']
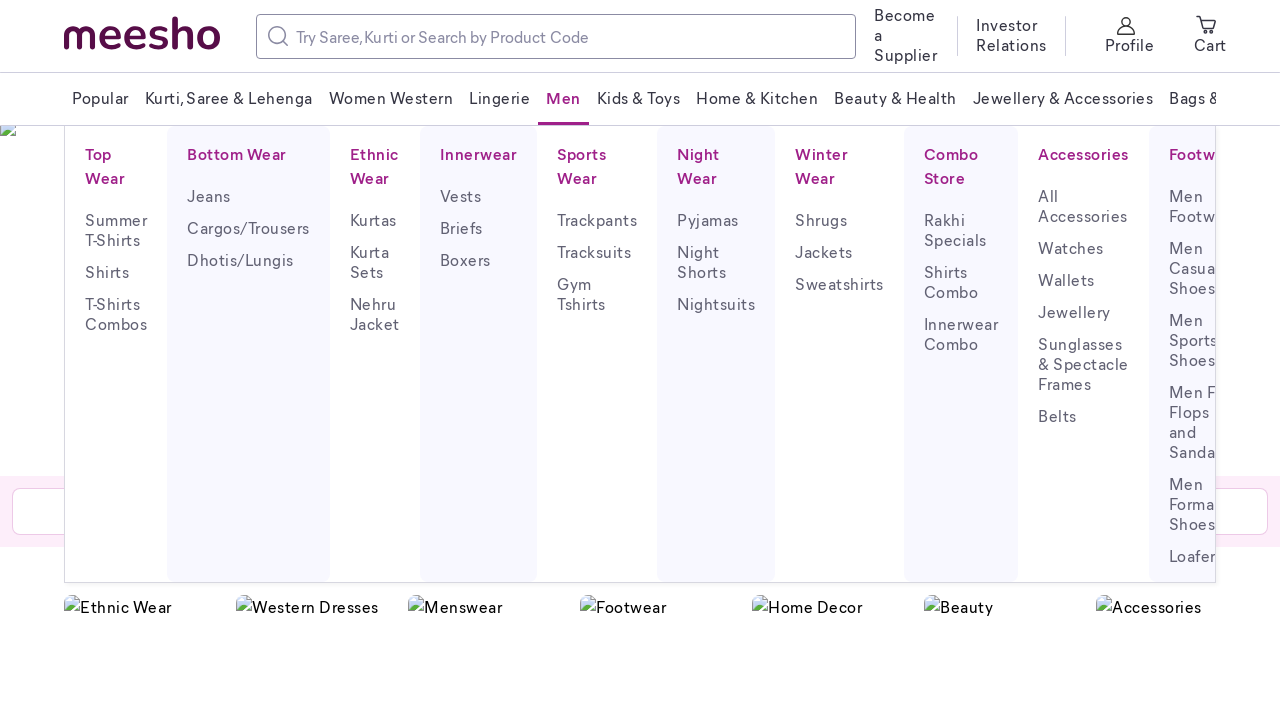

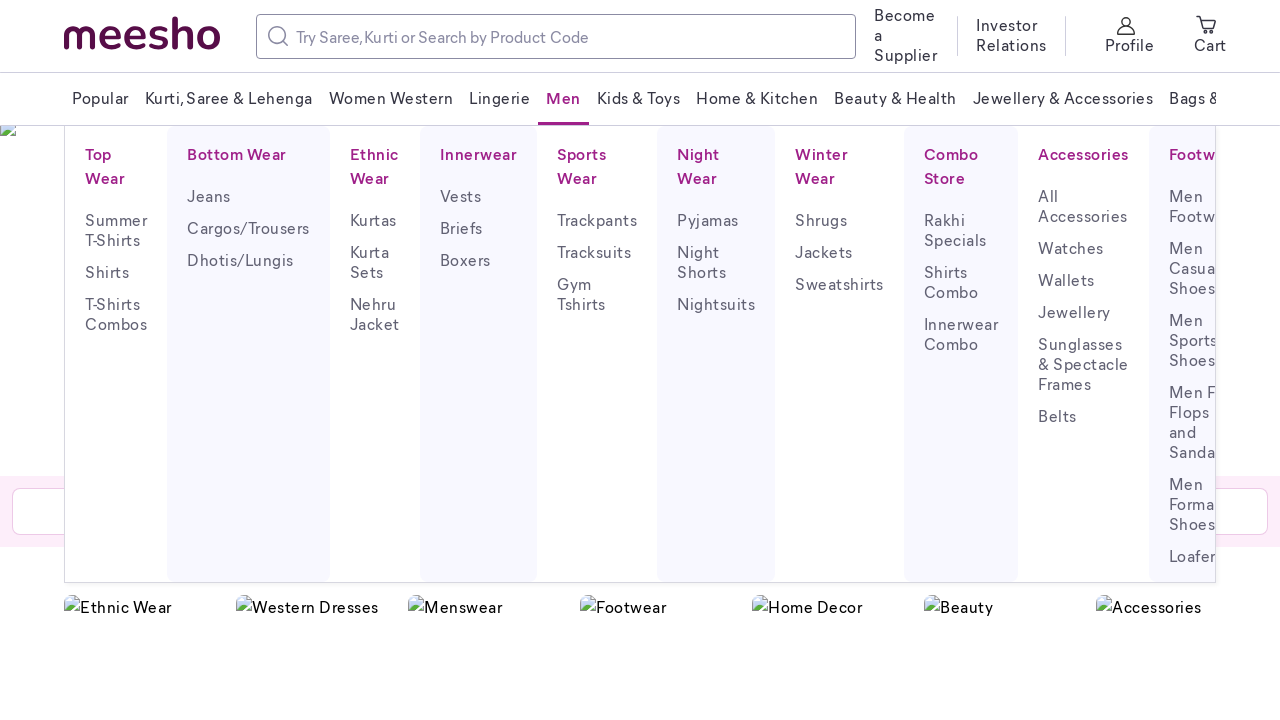